Tests marking all todo items as completed using the toggle all checkbox

Starting URL: https://demo.playwright.dev/todomvc

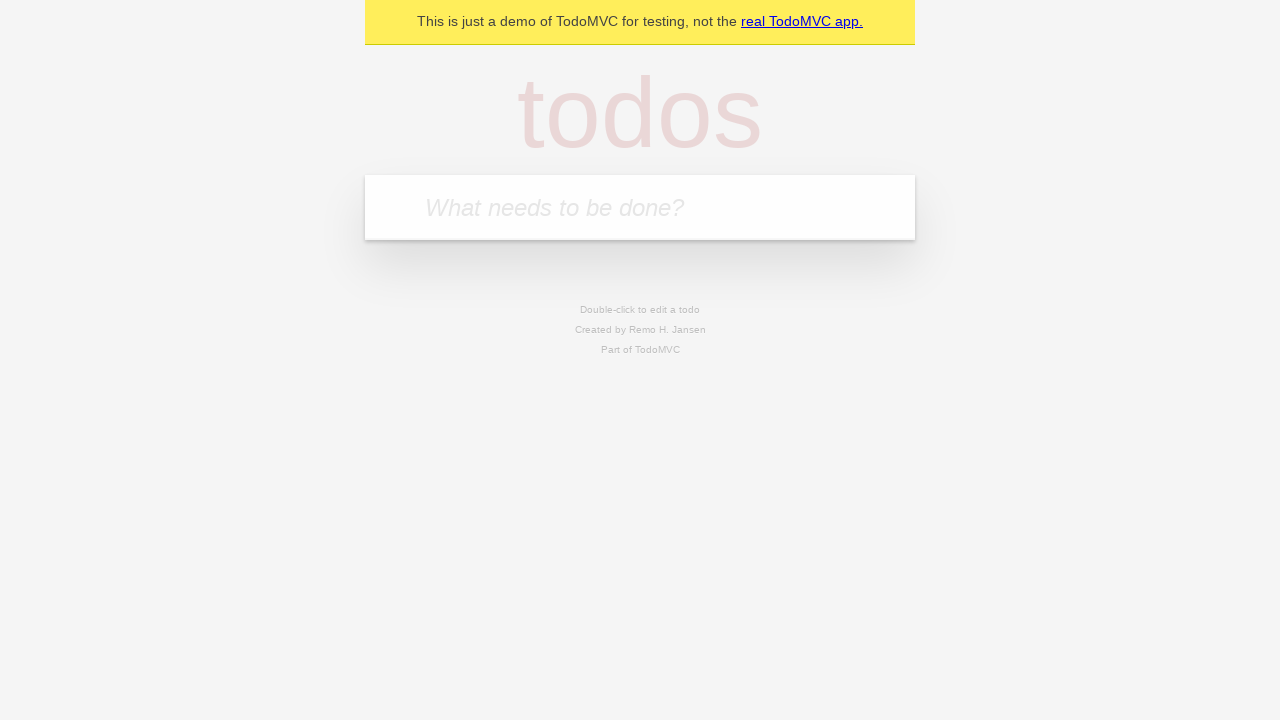

Filled todo input with 'buy some cheese' on internal:attr=[placeholder="What needs to be done?"i]
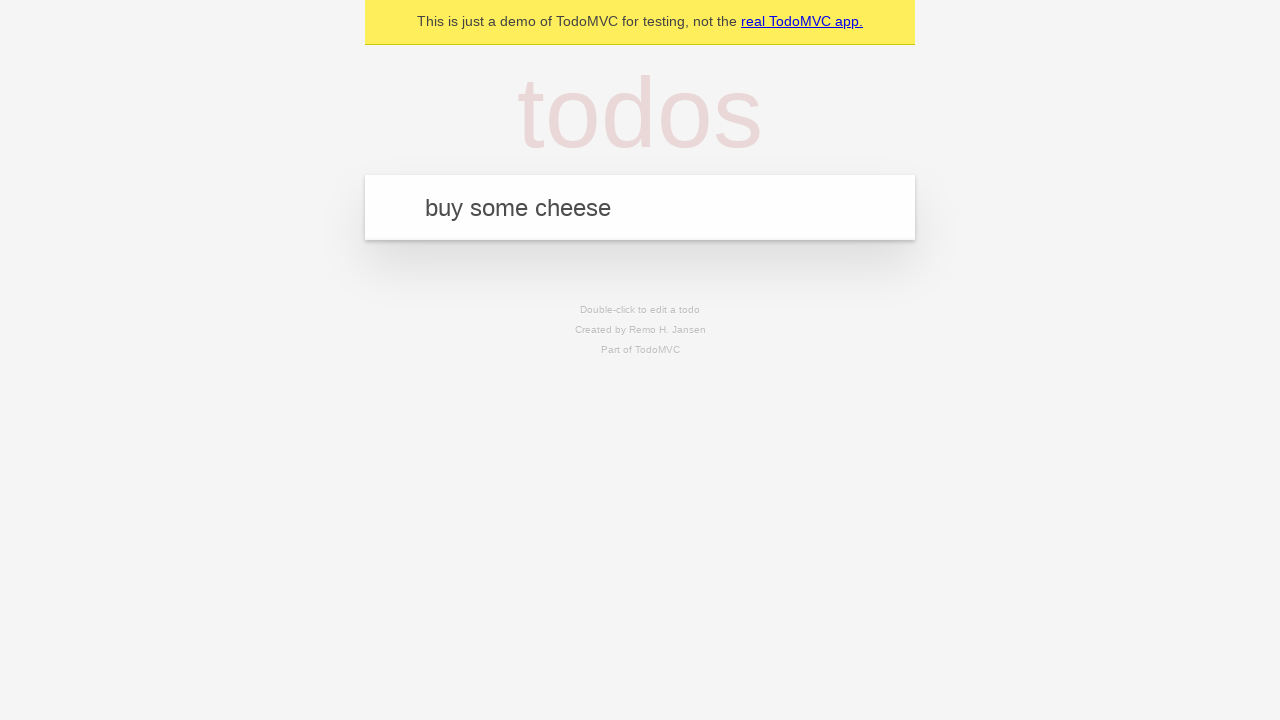

Pressed Enter to add first todo item on internal:attr=[placeholder="What needs to be done?"i]
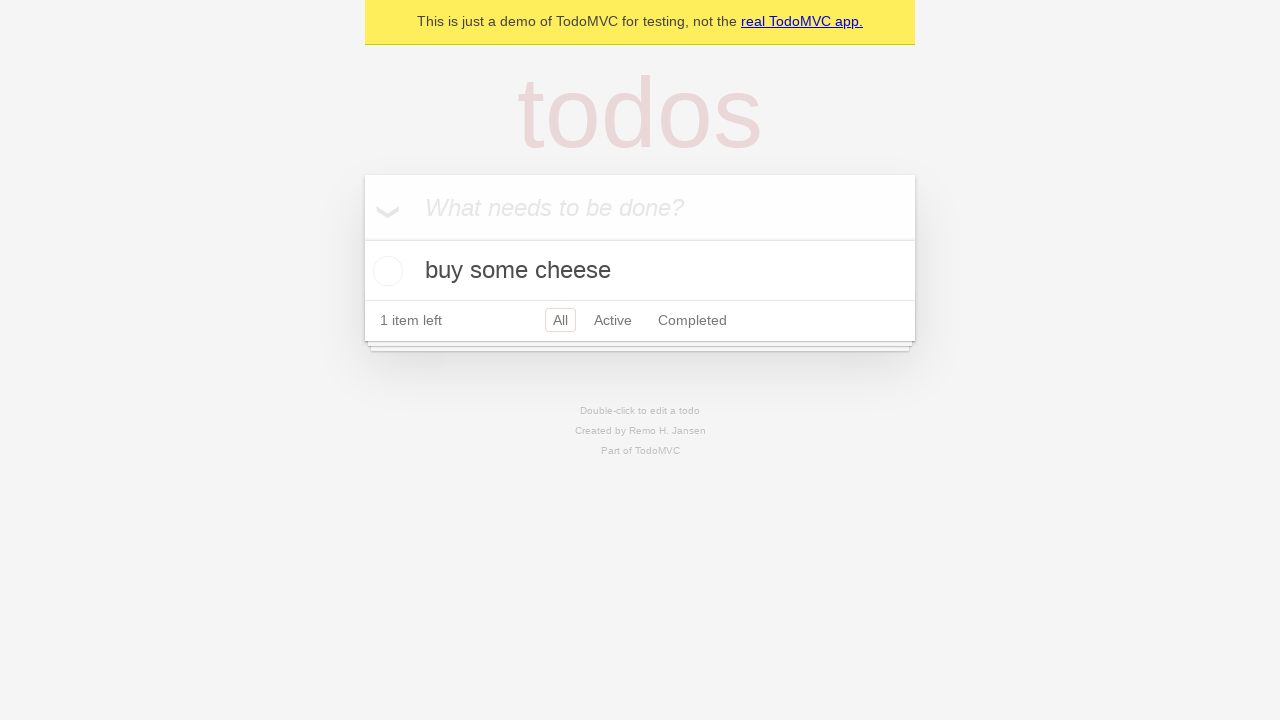

Filled todo input with 'feed the cat' on internal:attr=[placeholder="What needs to be done?"i]
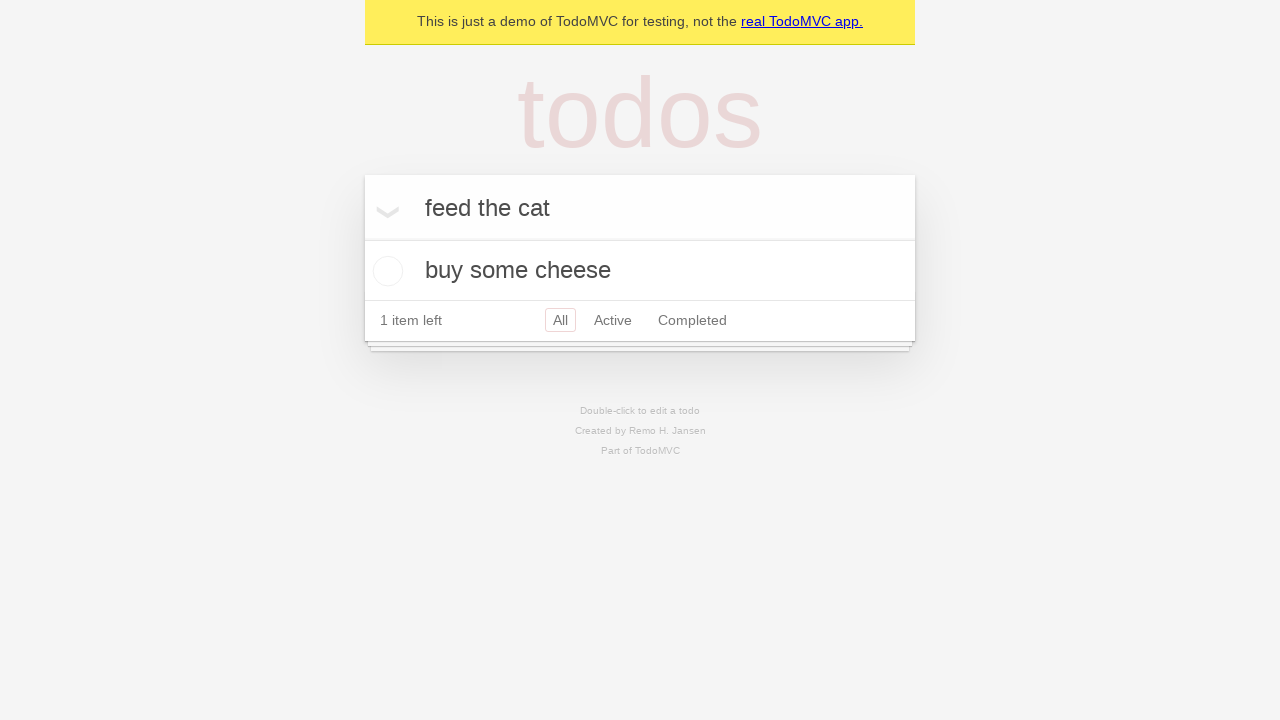

Pressed Enter to add second todo item on internal:attr=[placeholder="What needs to be done?"i]
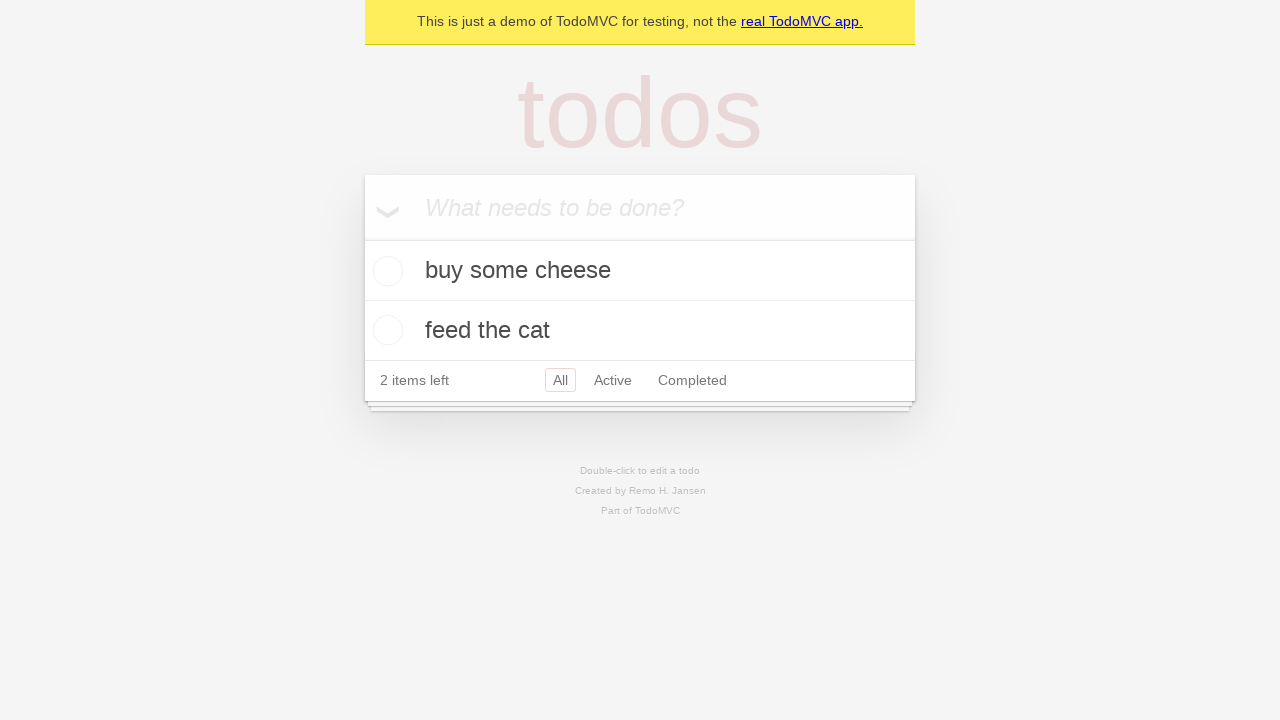

Filled todo input with 'book a doctors appointment' on internal:attr=[placeholder="What needs to be done?"i]
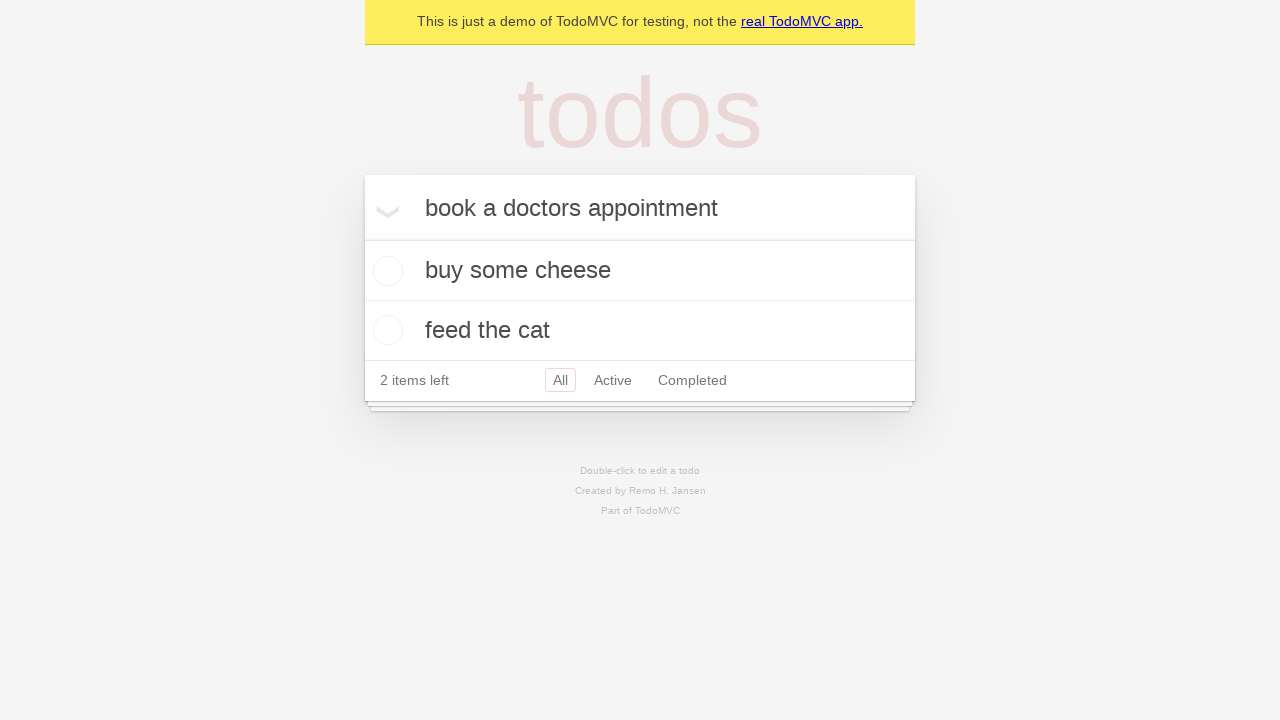

Pressed Enter to add third todo item on internal:attr=[placeholder="What needs to be done?"i]
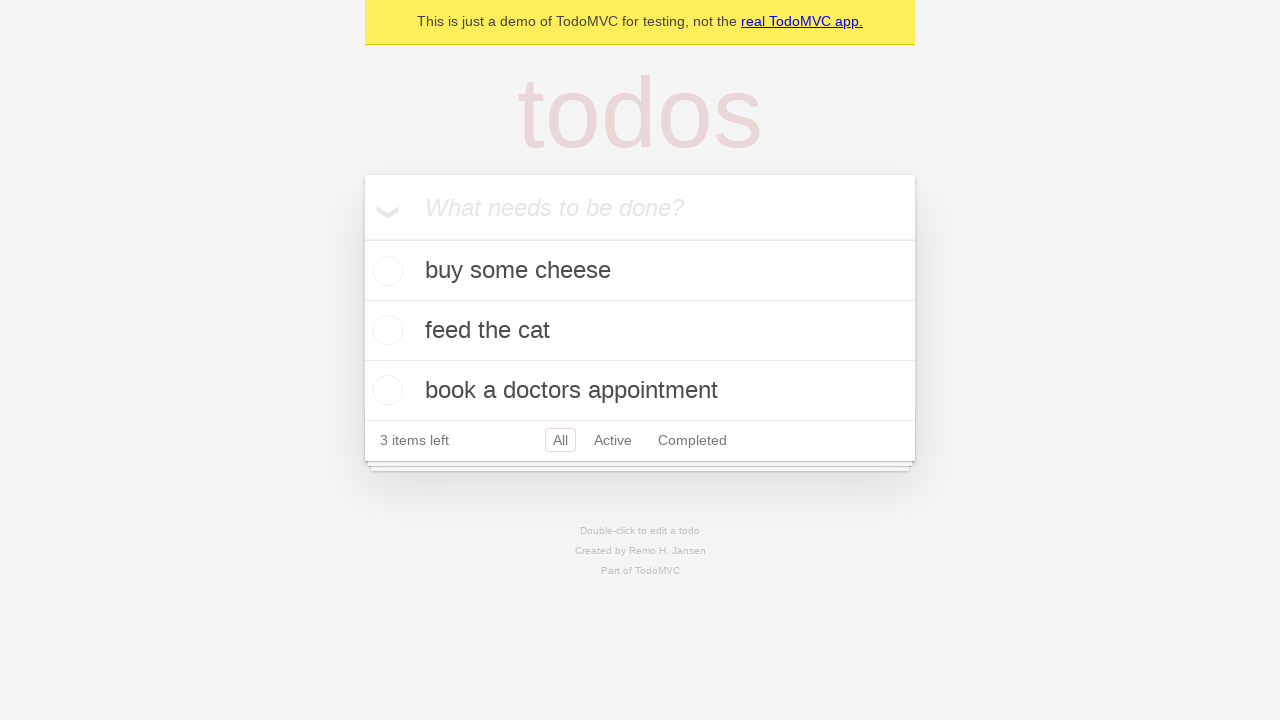

Clicked 'Mark all as complete' checkbox to mark all todos as completed at (362, 238) on internal:label="Mark all as complete"i
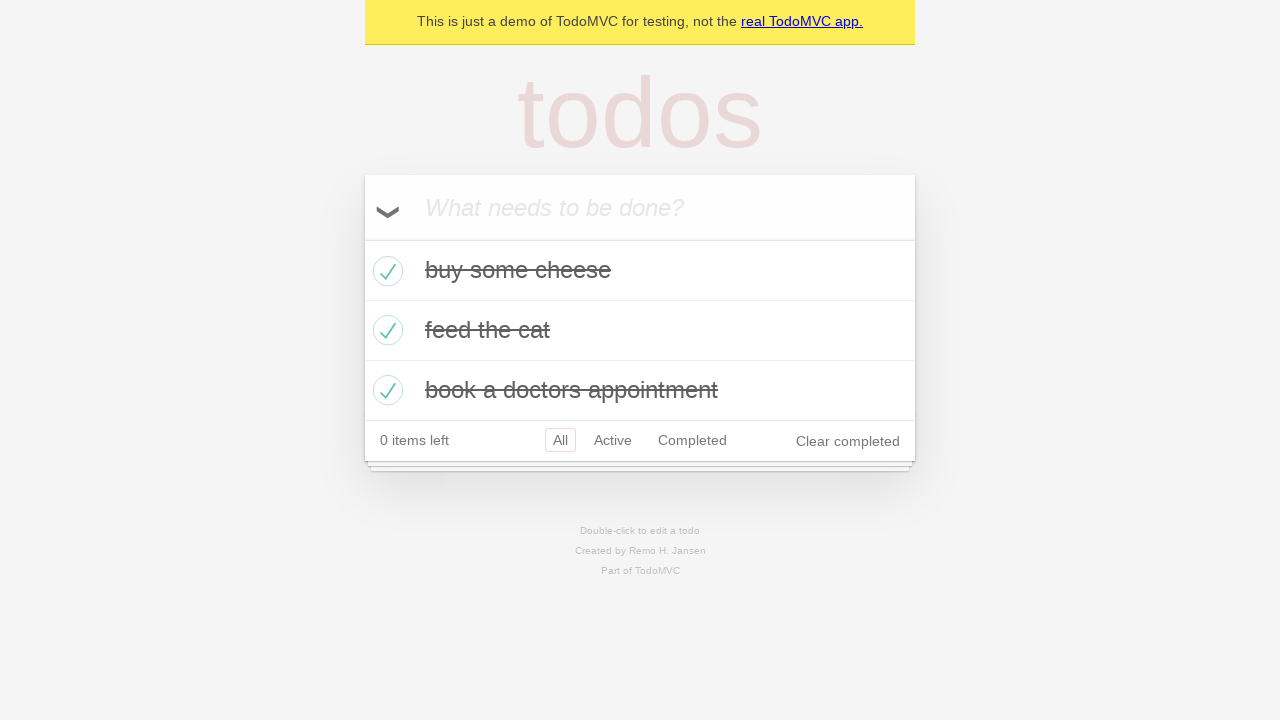

Waited for todo items to be rendered after marking all as complete
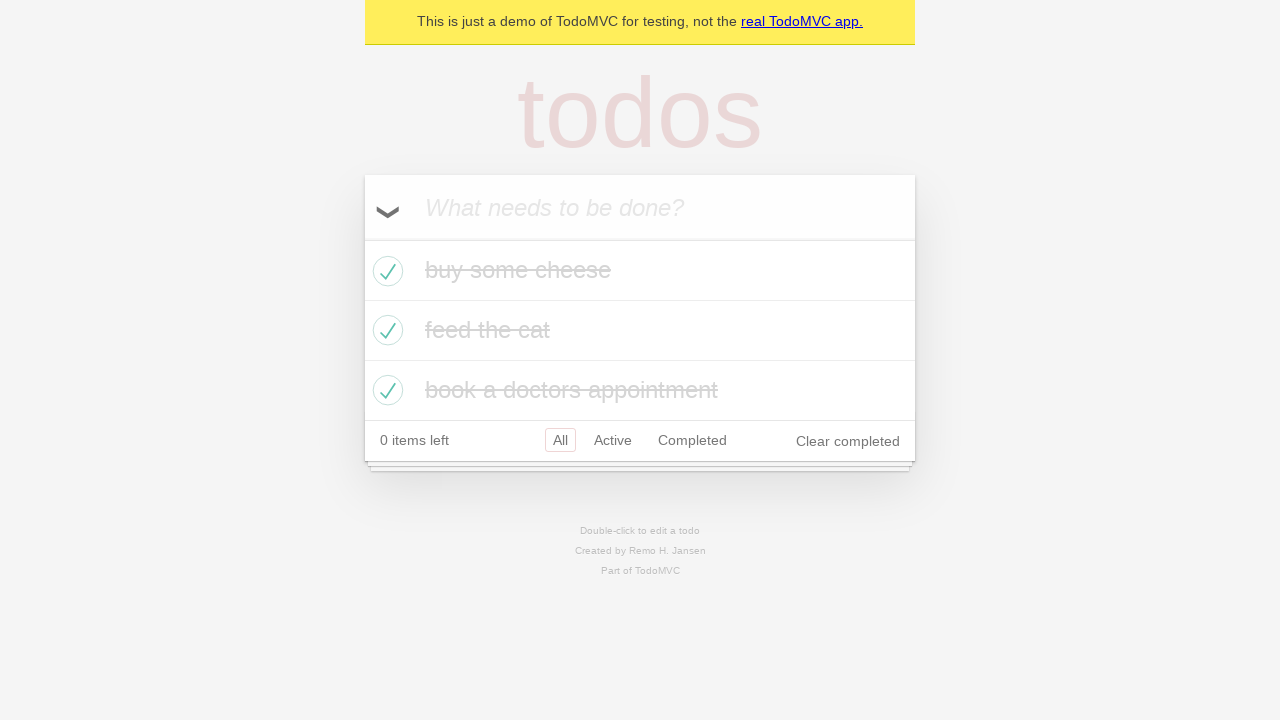

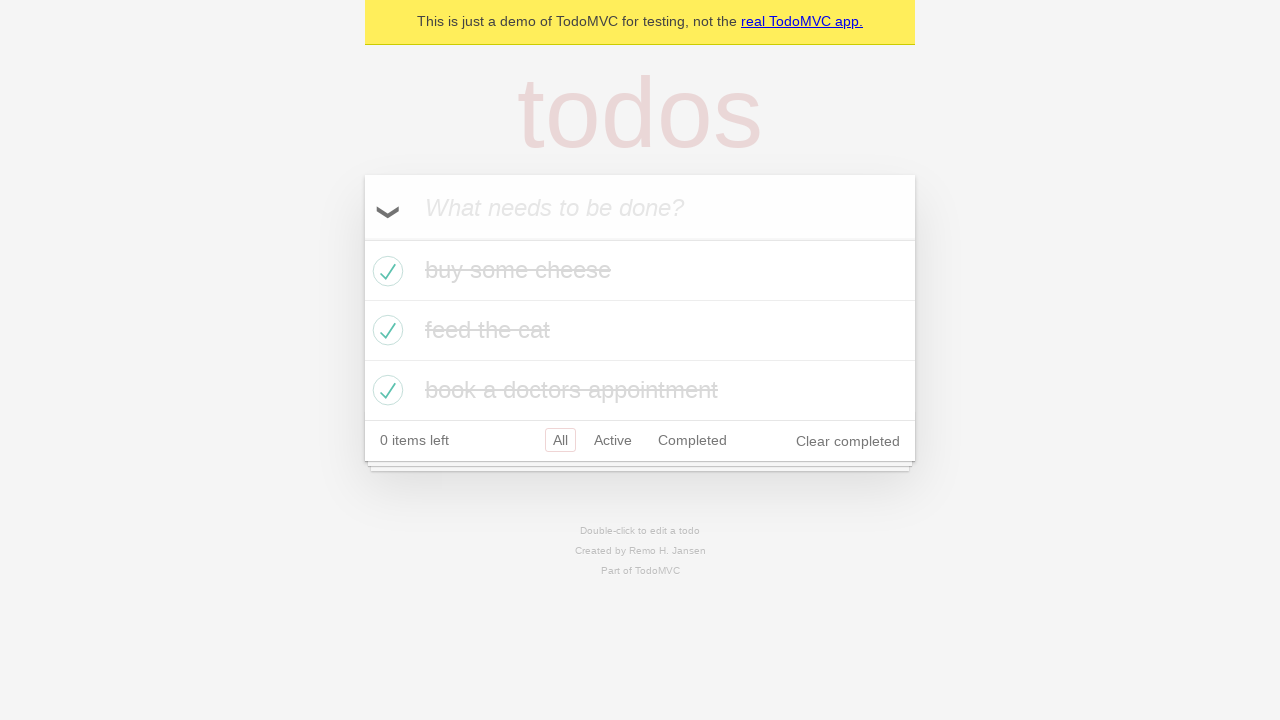